Tests working with multiple browser windows using a more resilient approach by storing window references before clicking the link, then iterating through all pages to find the new one and switching between them.

Starting URL: https://the-internet.herokuapp.com/windows

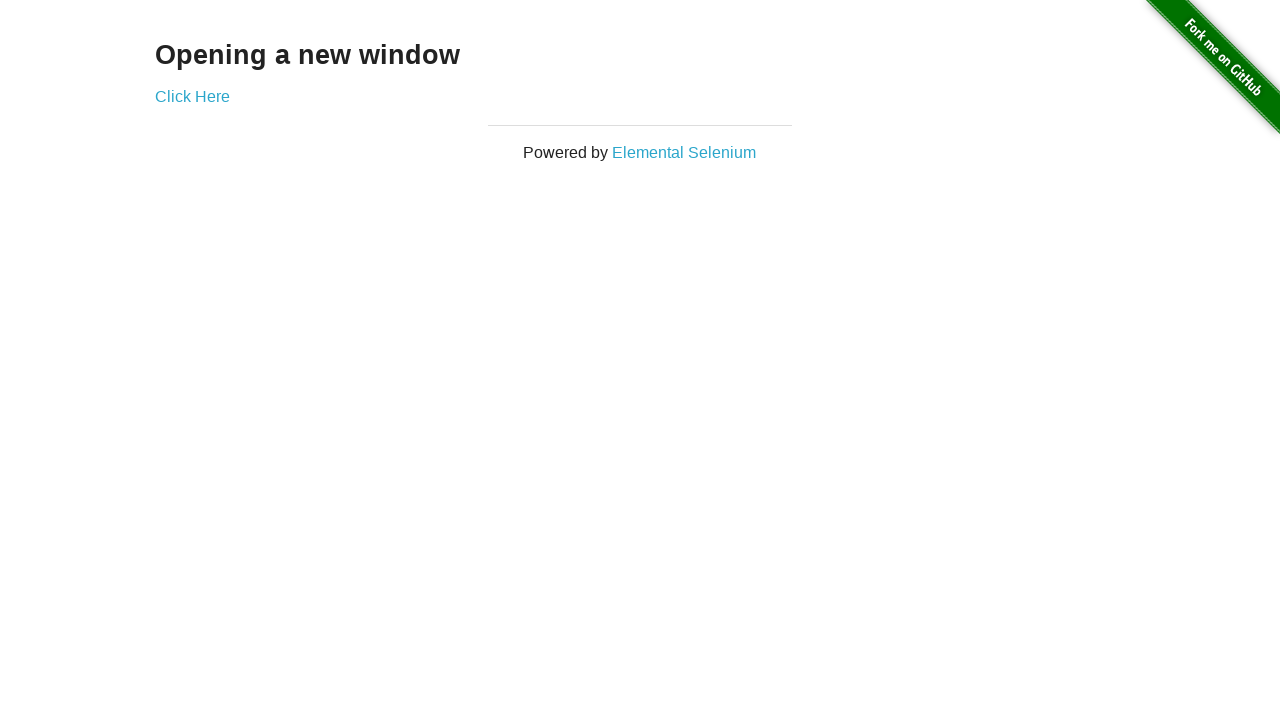

Stored reference to original page
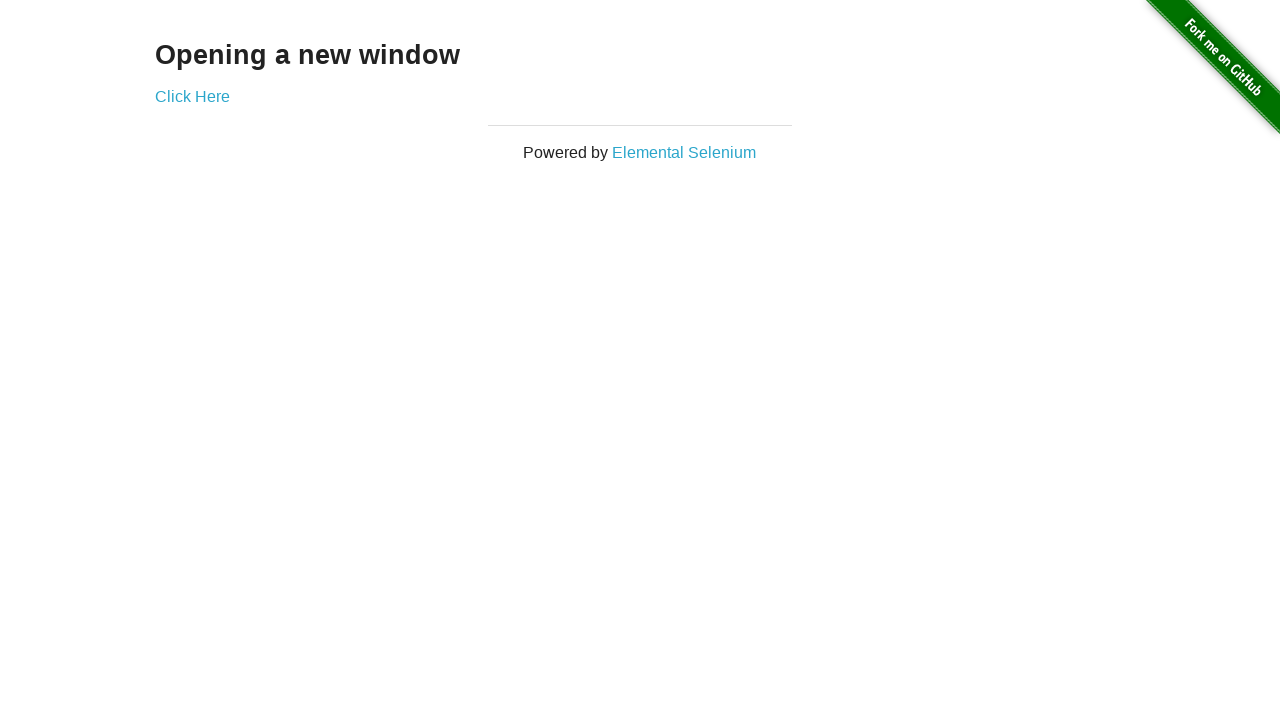

Clicked link to open new window at (192, 96) on .example a
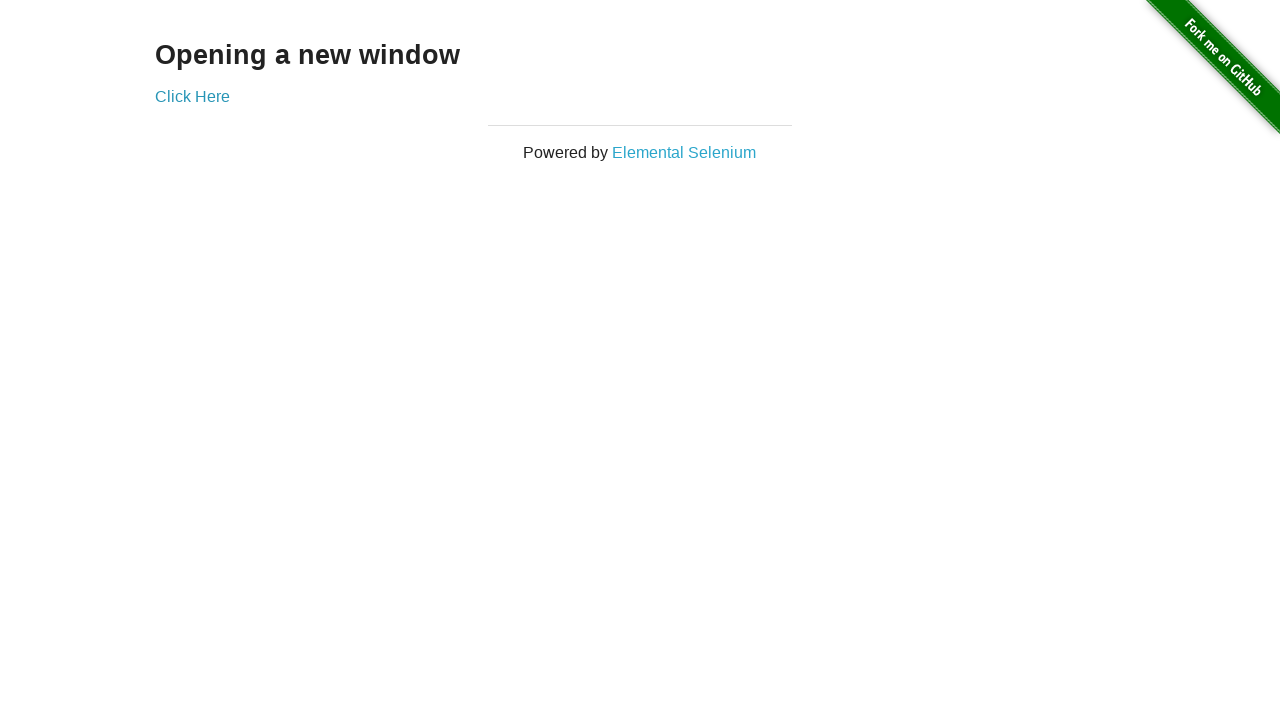

New page opened and reference captured
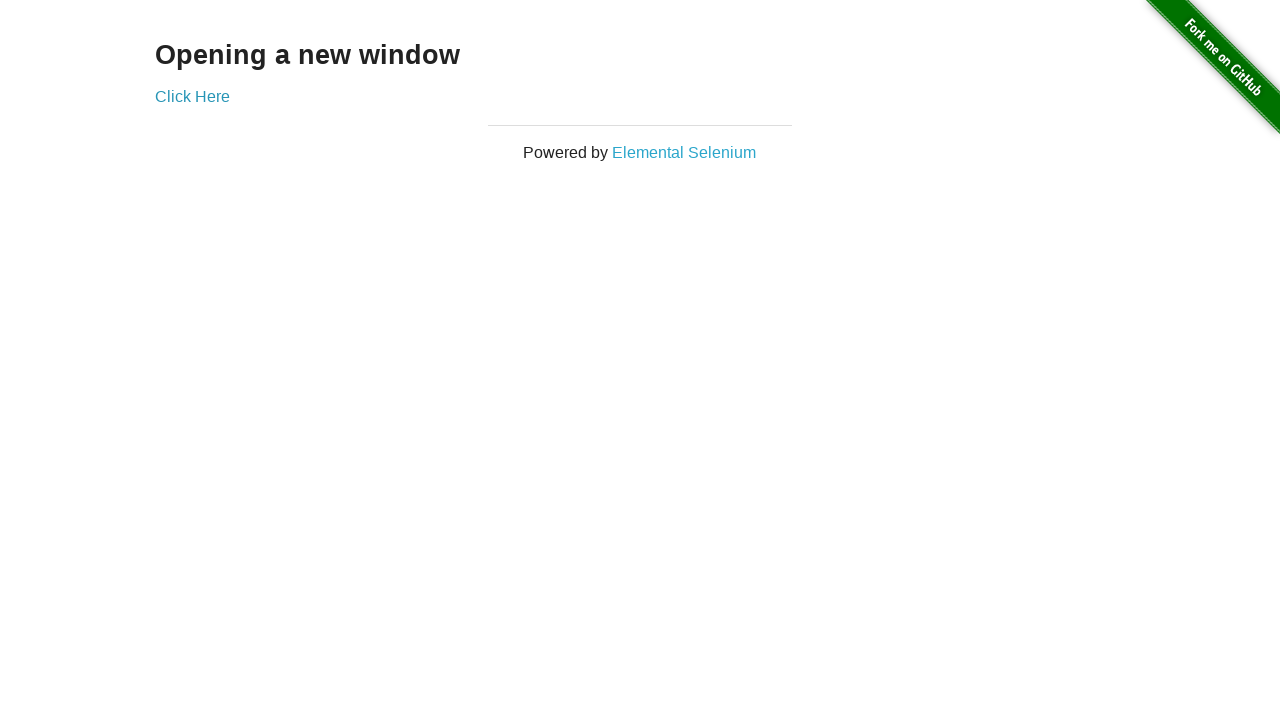

New page finished loading
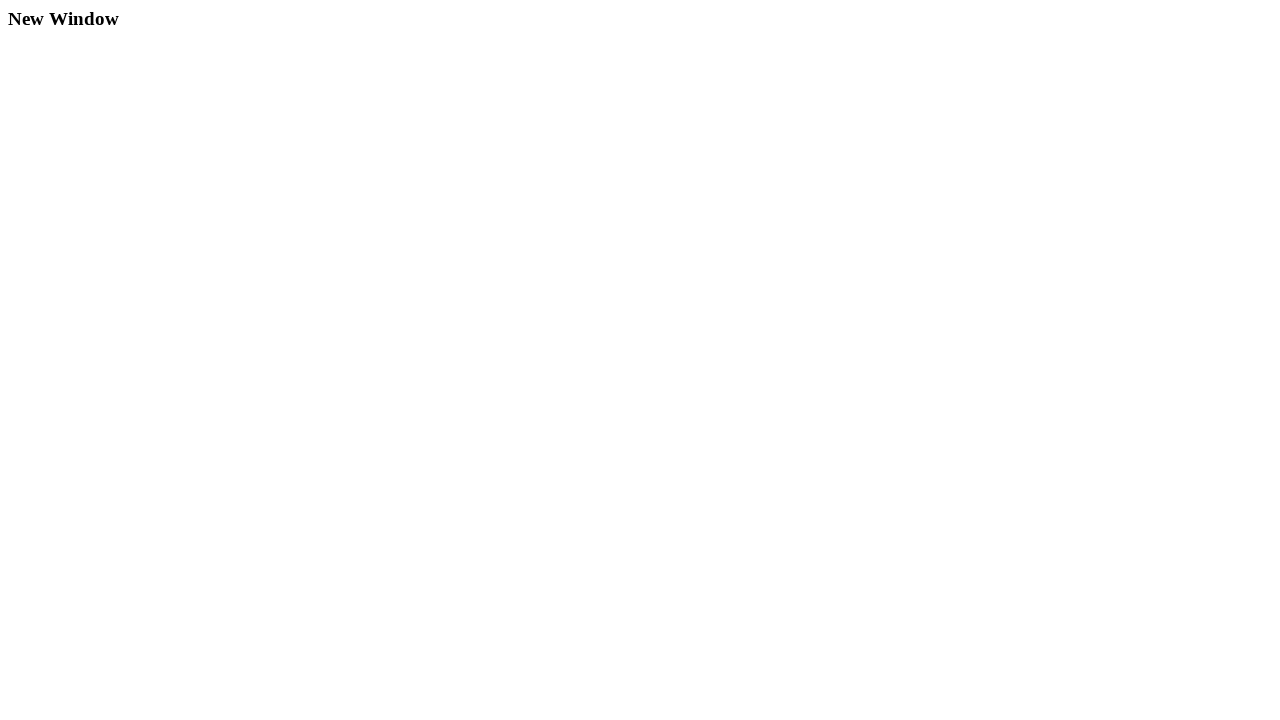

Verified original page title is 'The Internet'
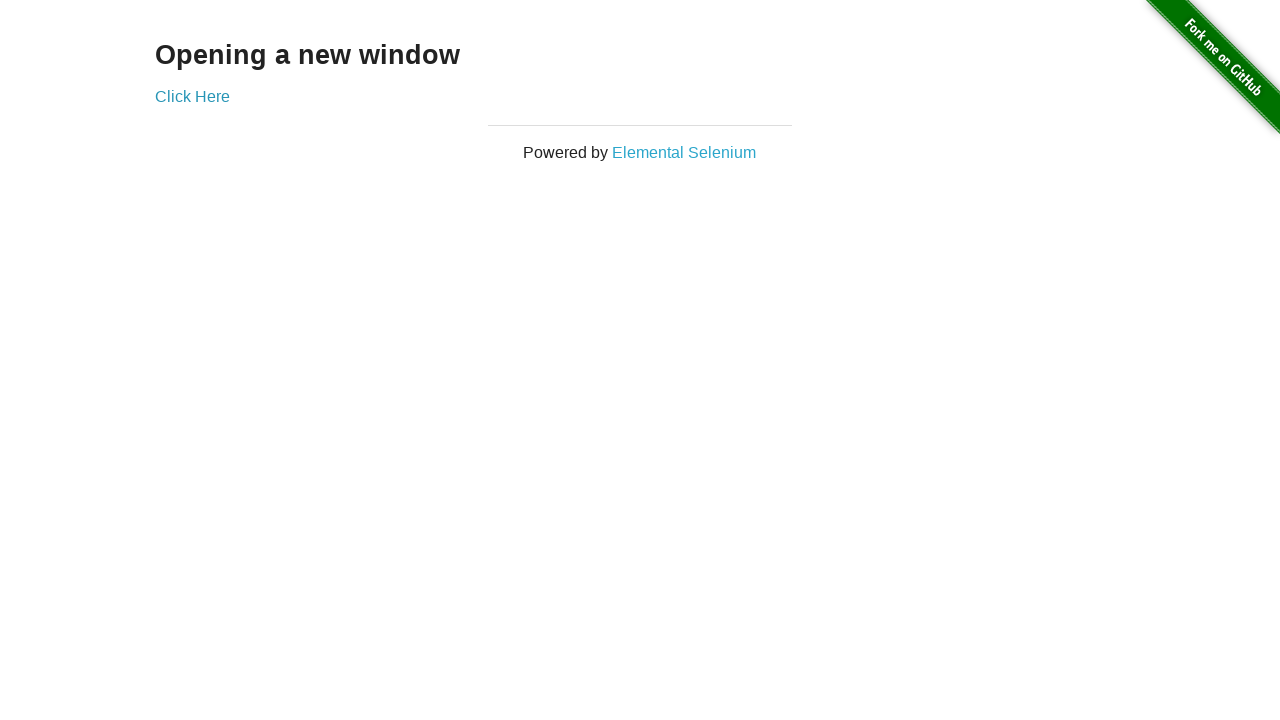

Waited for new page title to be populated
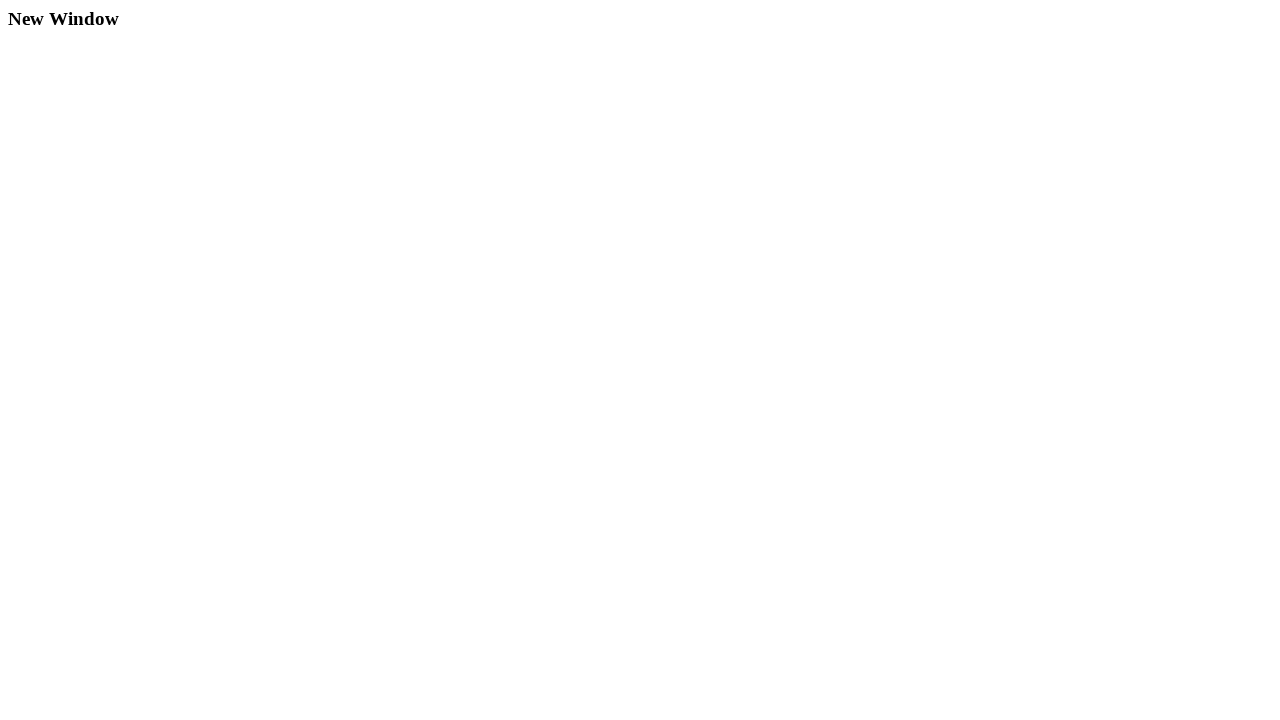

Verified new page title is 'New Window'
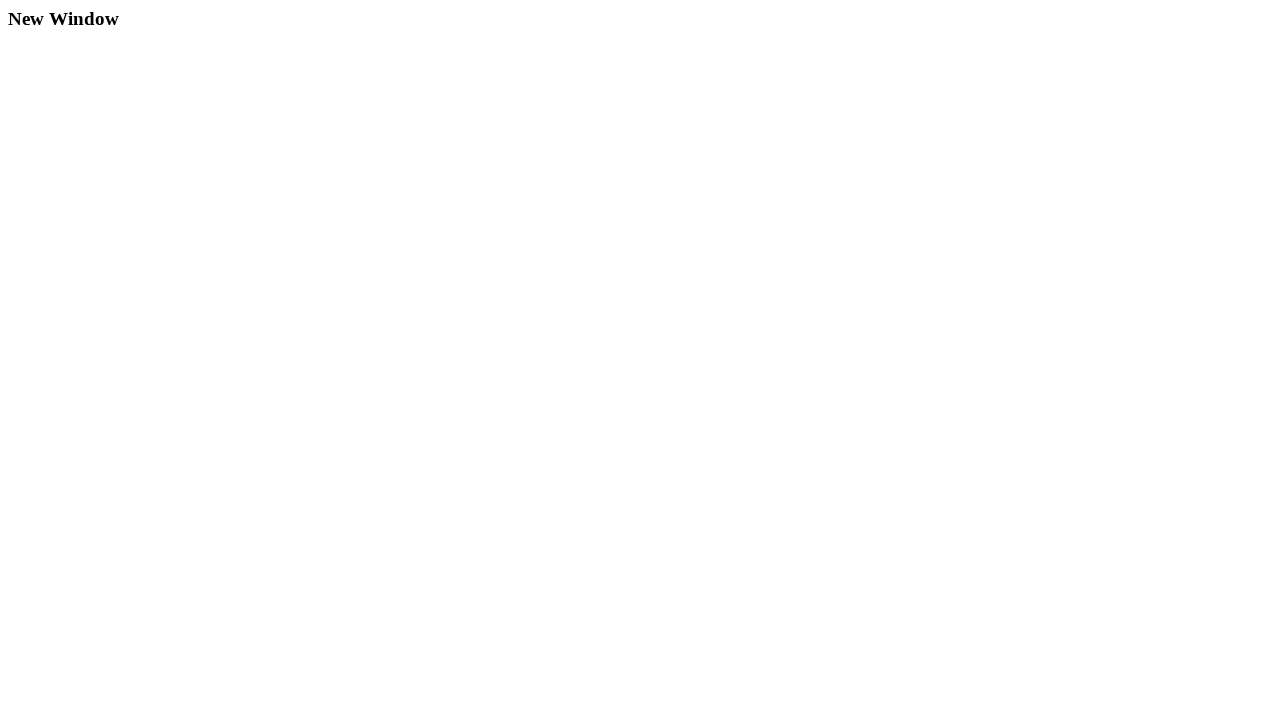

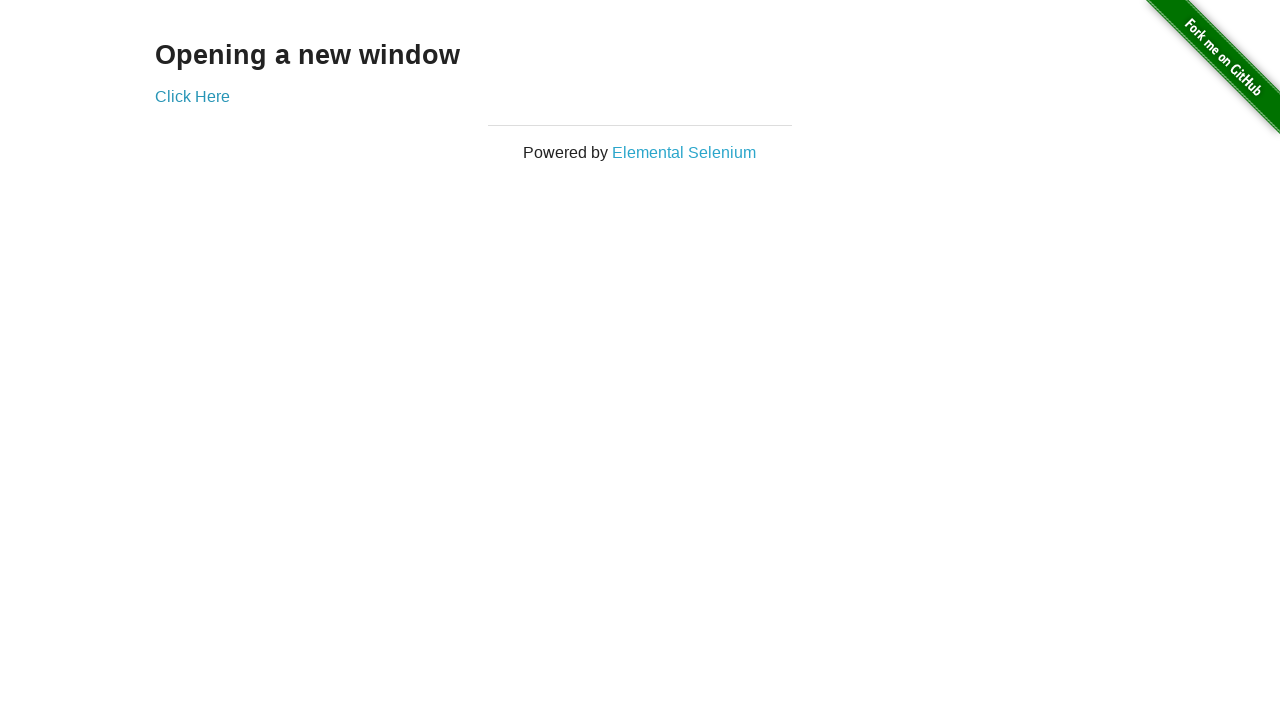